Tests login form by filling username and password fields on the Heroku test application

Starting URL: http://the-internet.herokuapp.com/login

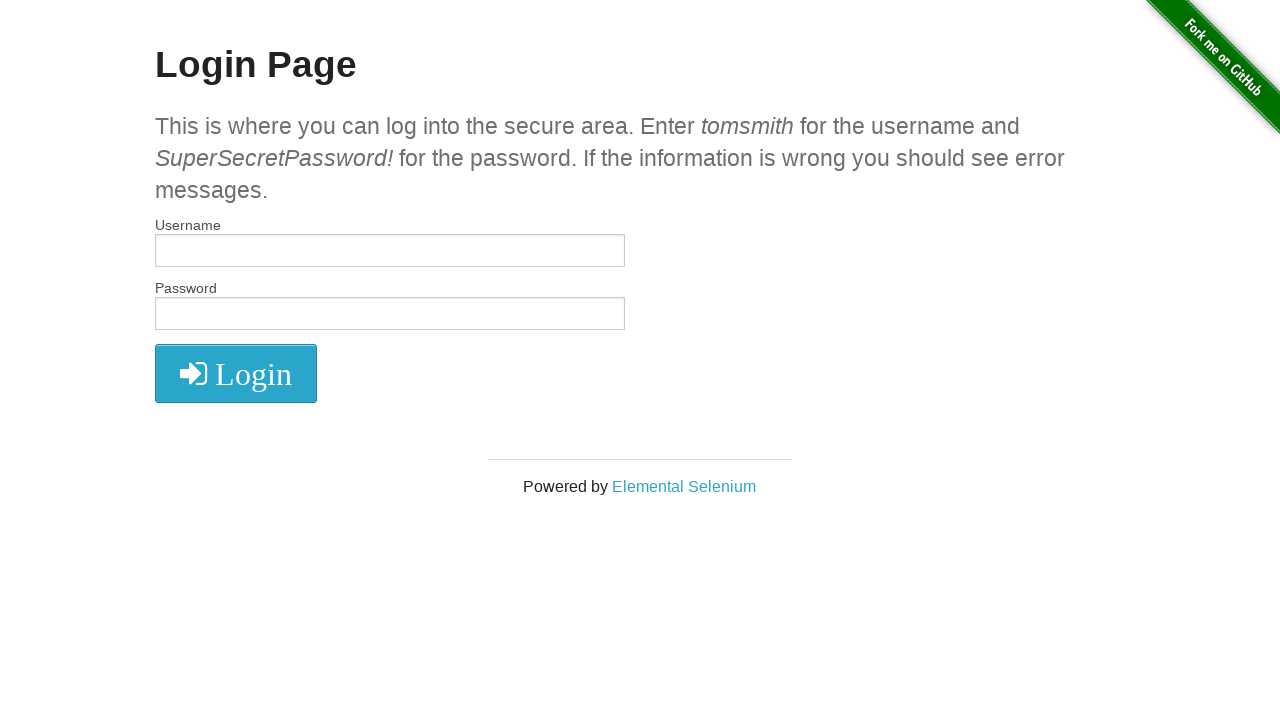

Filled username field with 'testuser123@gmail.com' on input[name='username']
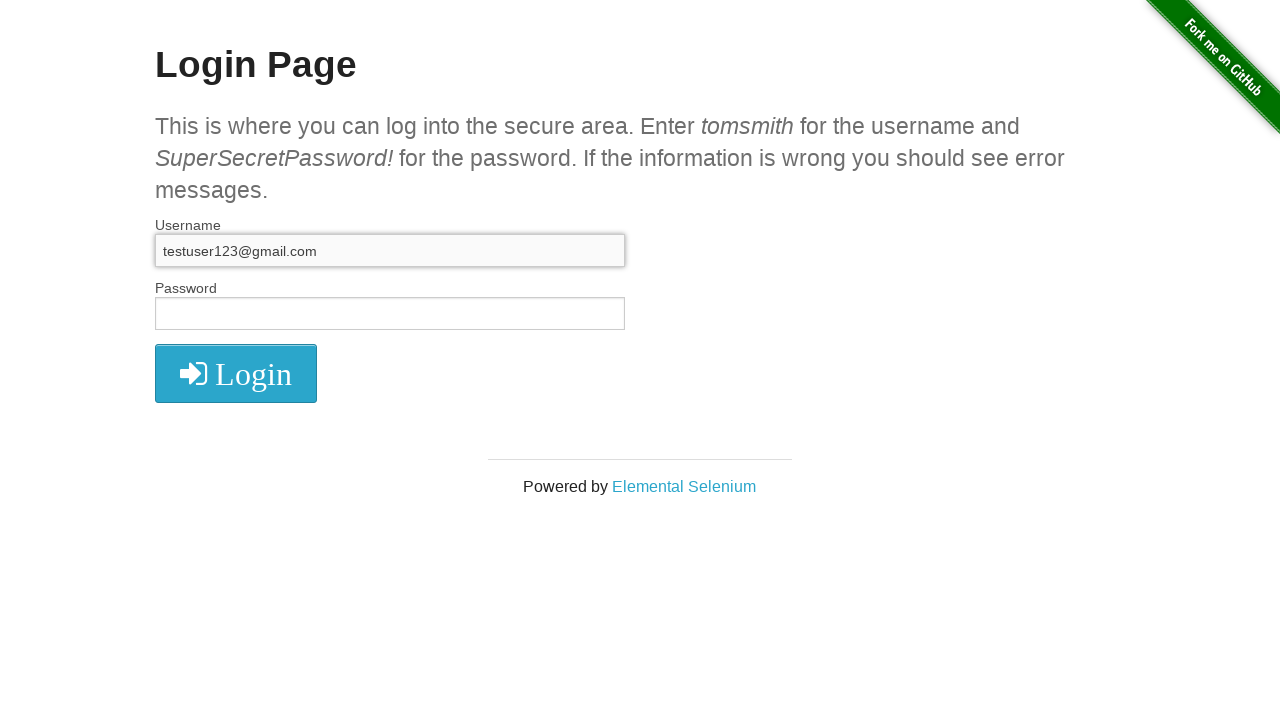

Filled password field with 'testpass456' on input[name='password']
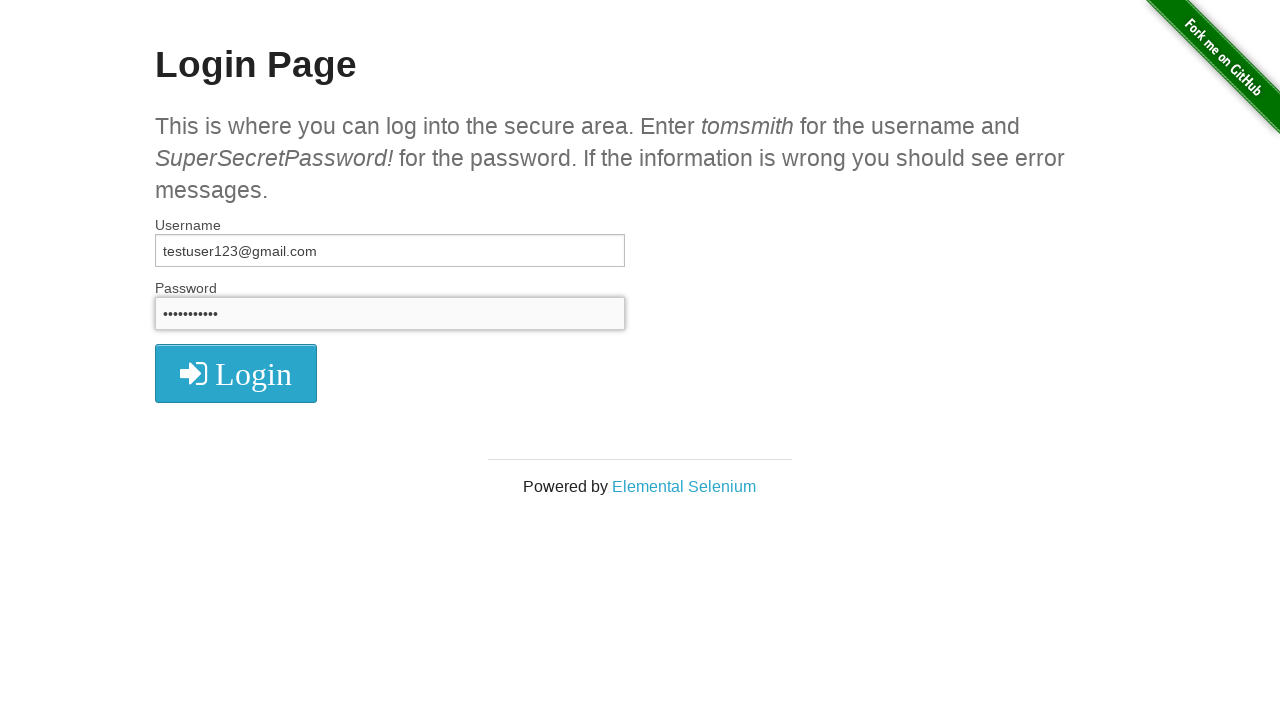

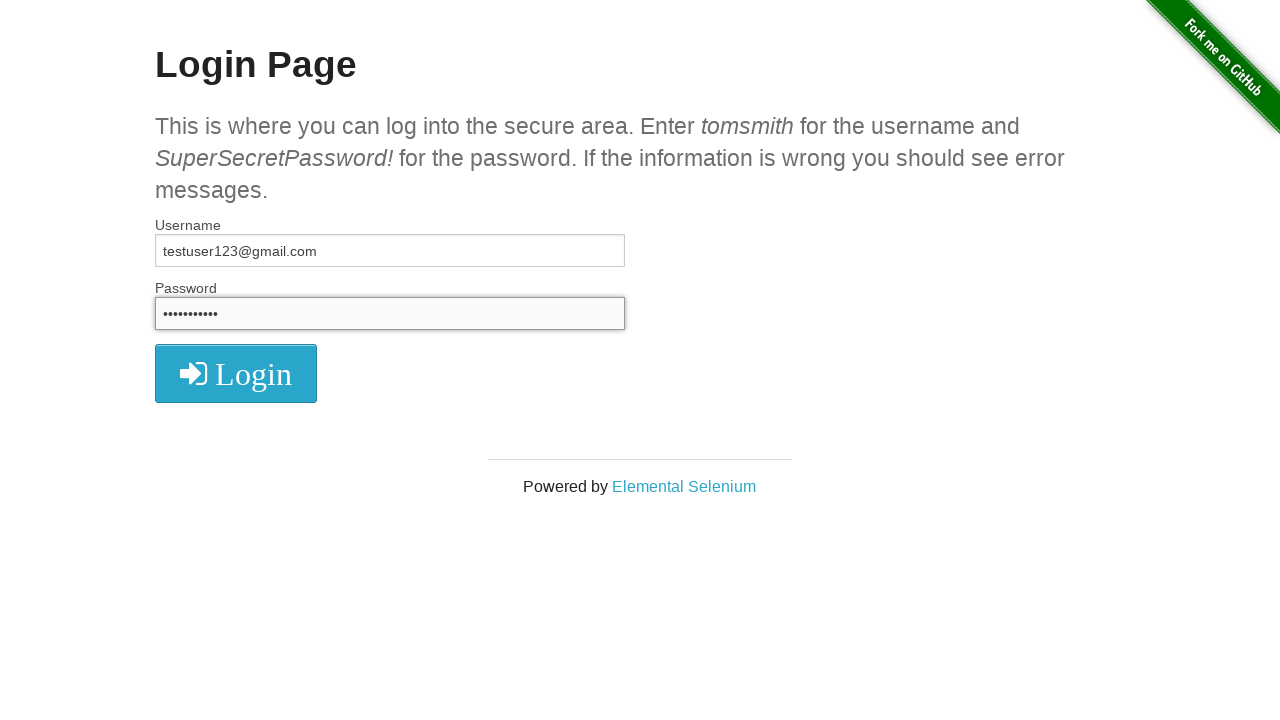